Tests drag and drop functionality within an iframe on the jQuery UI demo page by dragging an element and dropping it onto a target area

Starting URL: https://jqueryui.com/droppable/

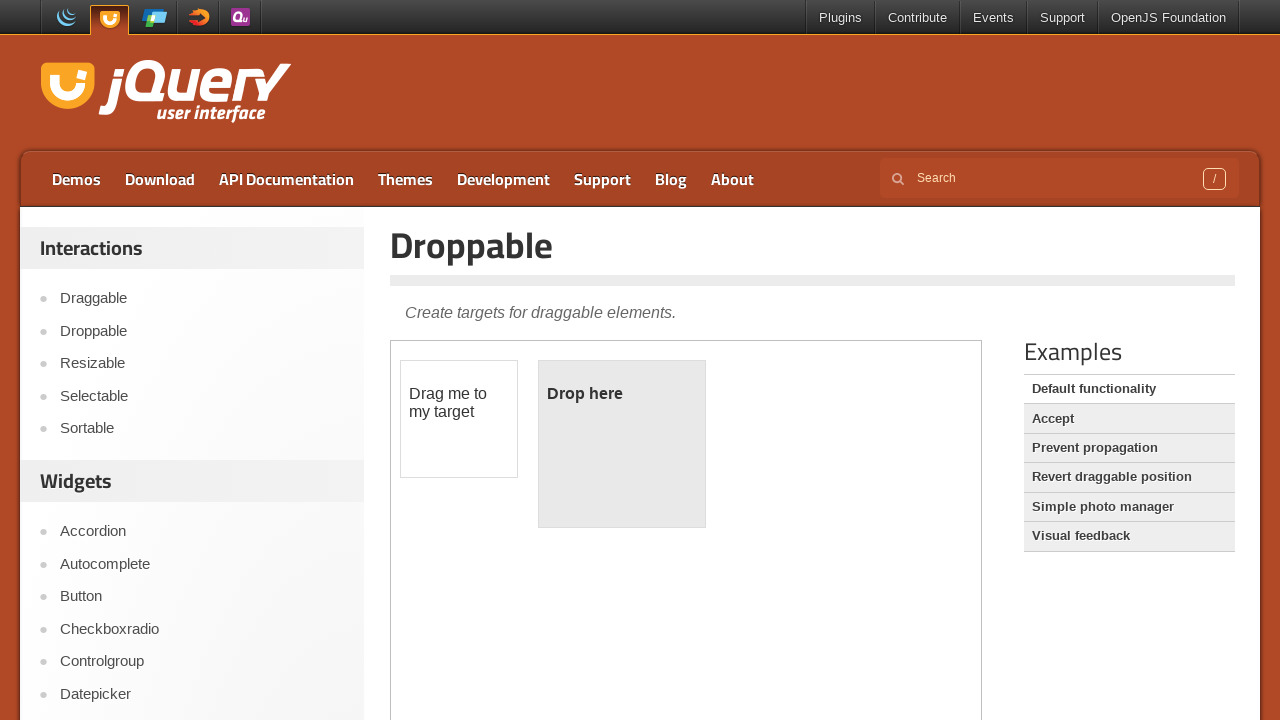

Queried page and found 1 iframe(s)
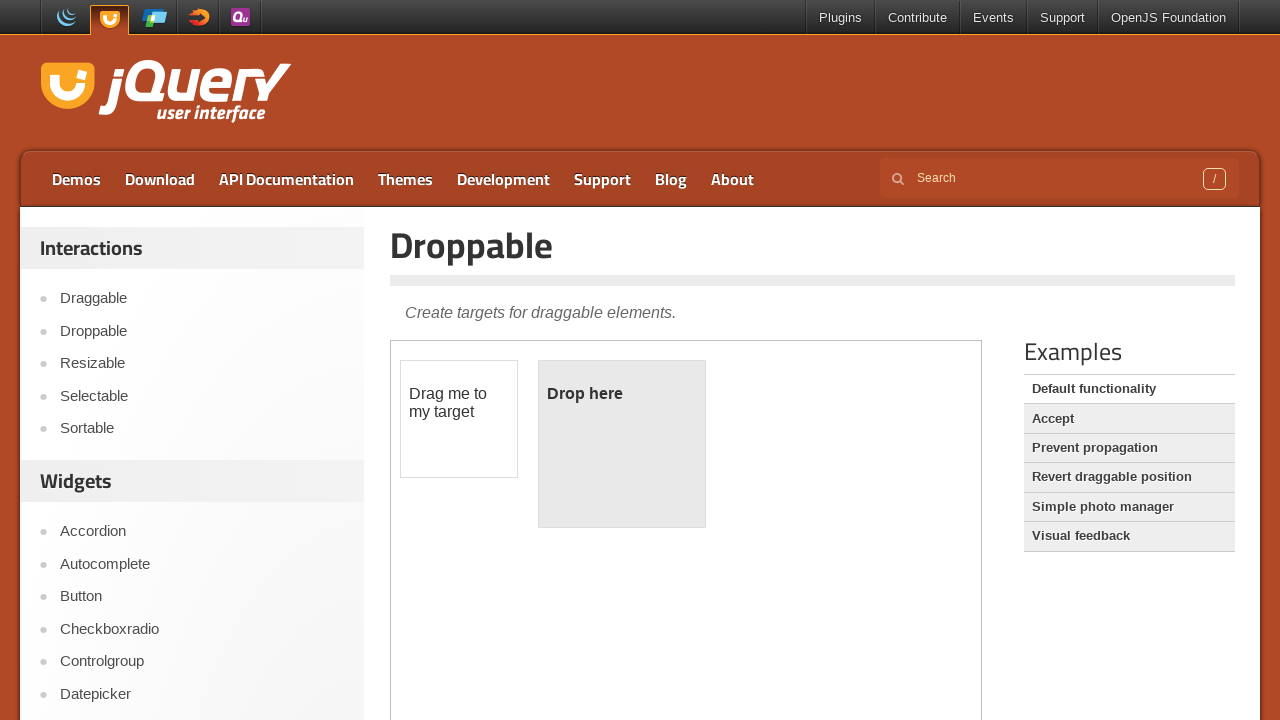

Located the first iframe containing the droppable demo
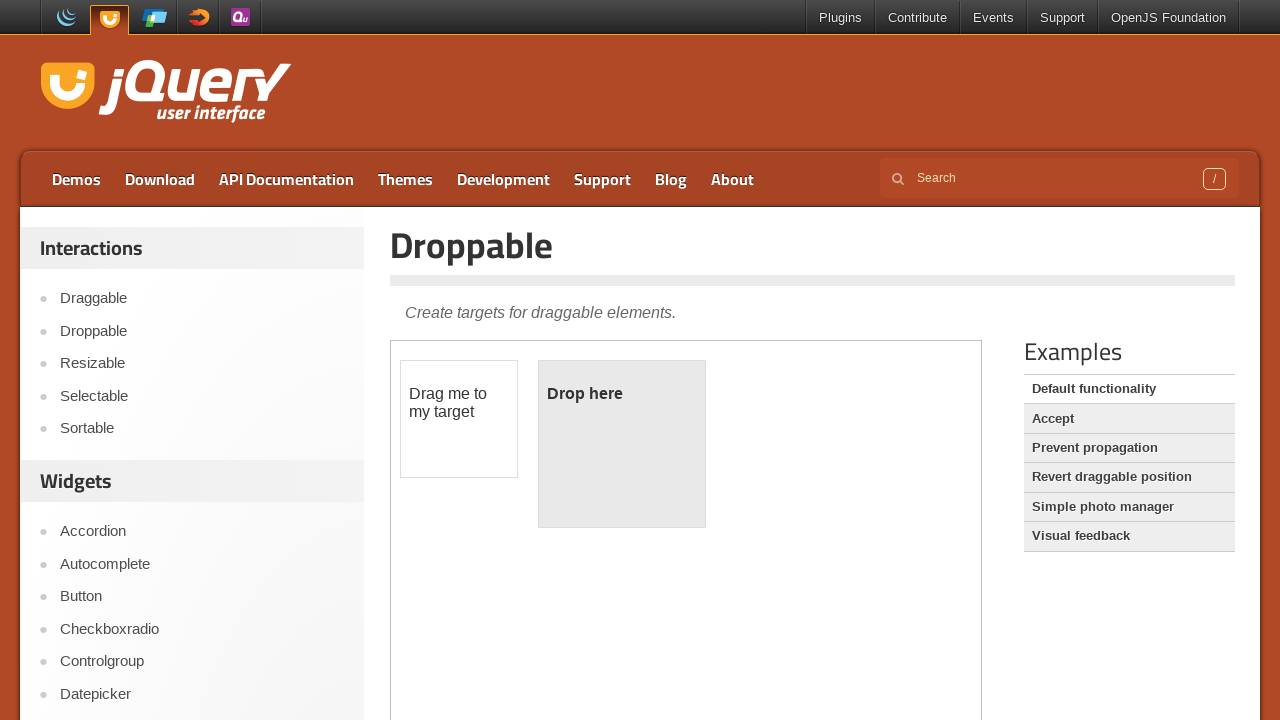

Located the draggable element within the iframe
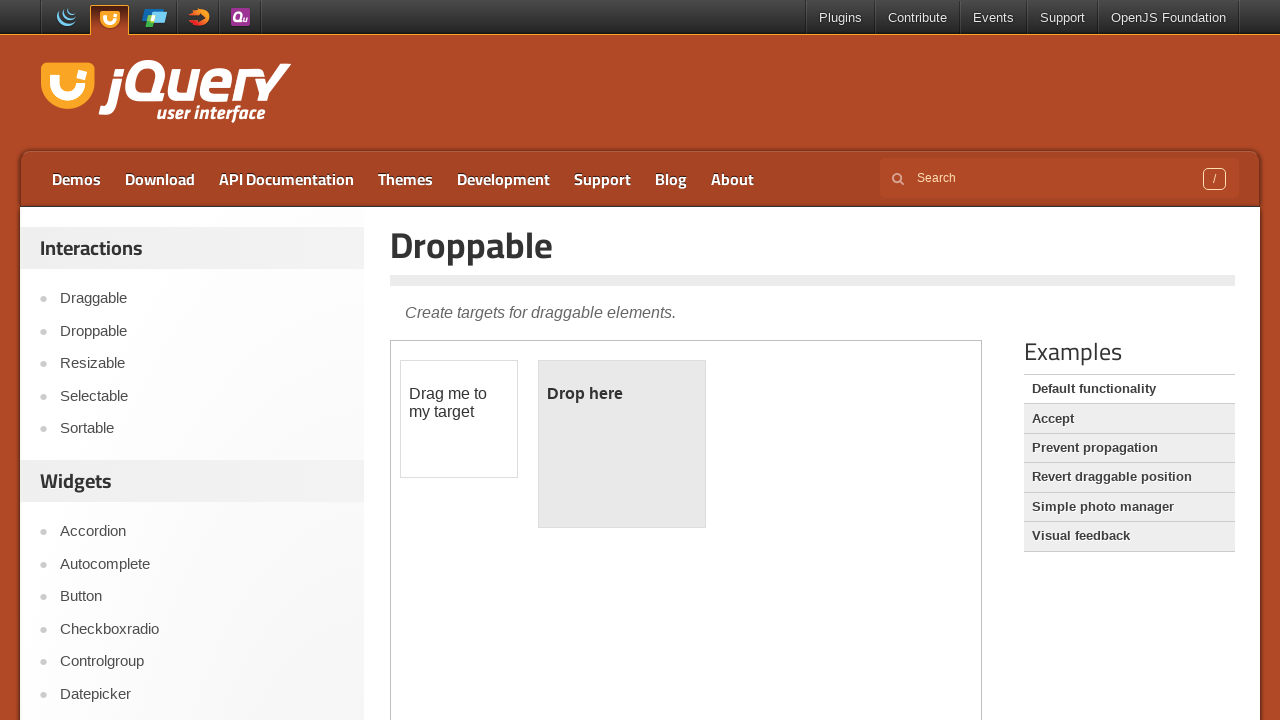

Located the droppable target element within the iframe
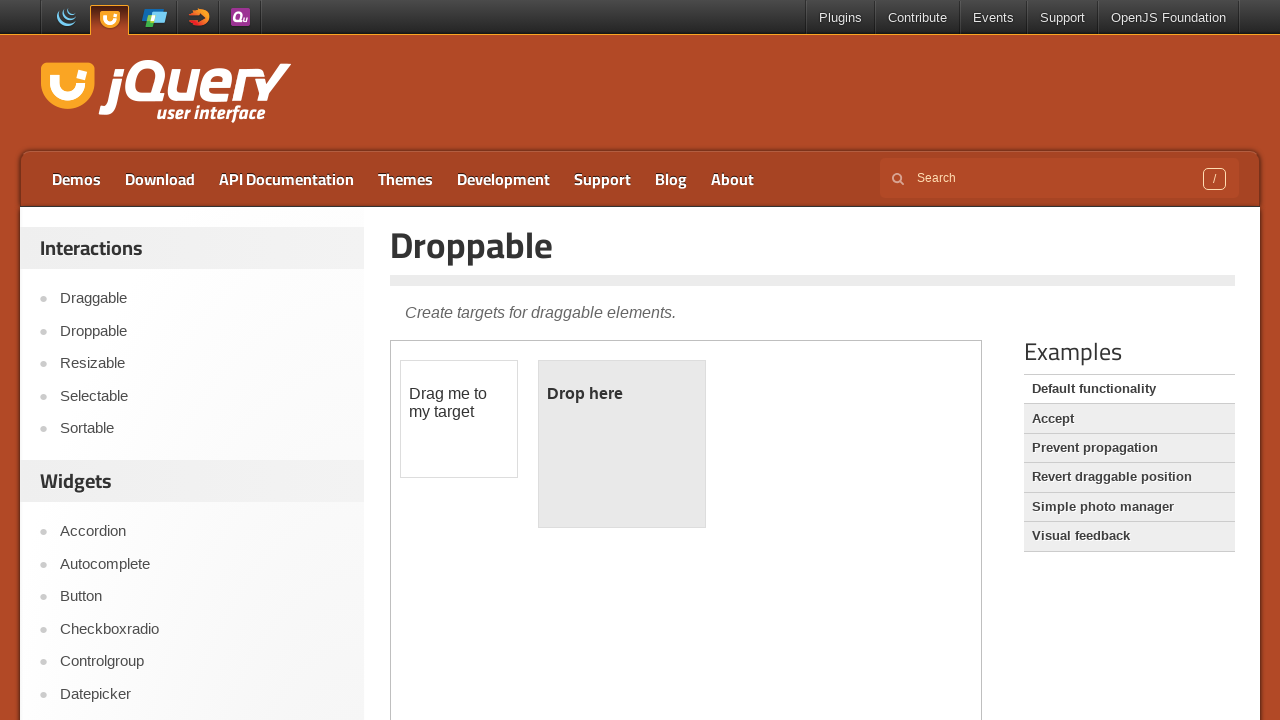

Dragged the draggable element and dropped it onto the target area at (622, 444)
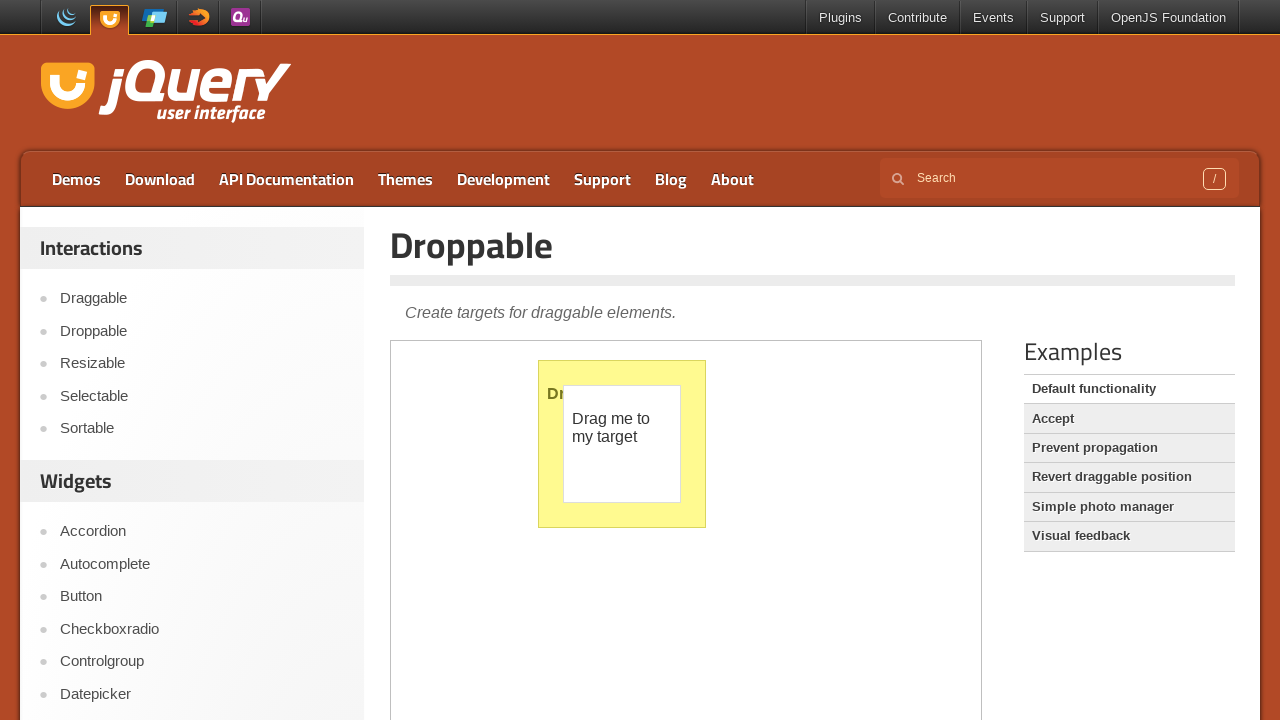

Reloaded the page to reset the droppable demo
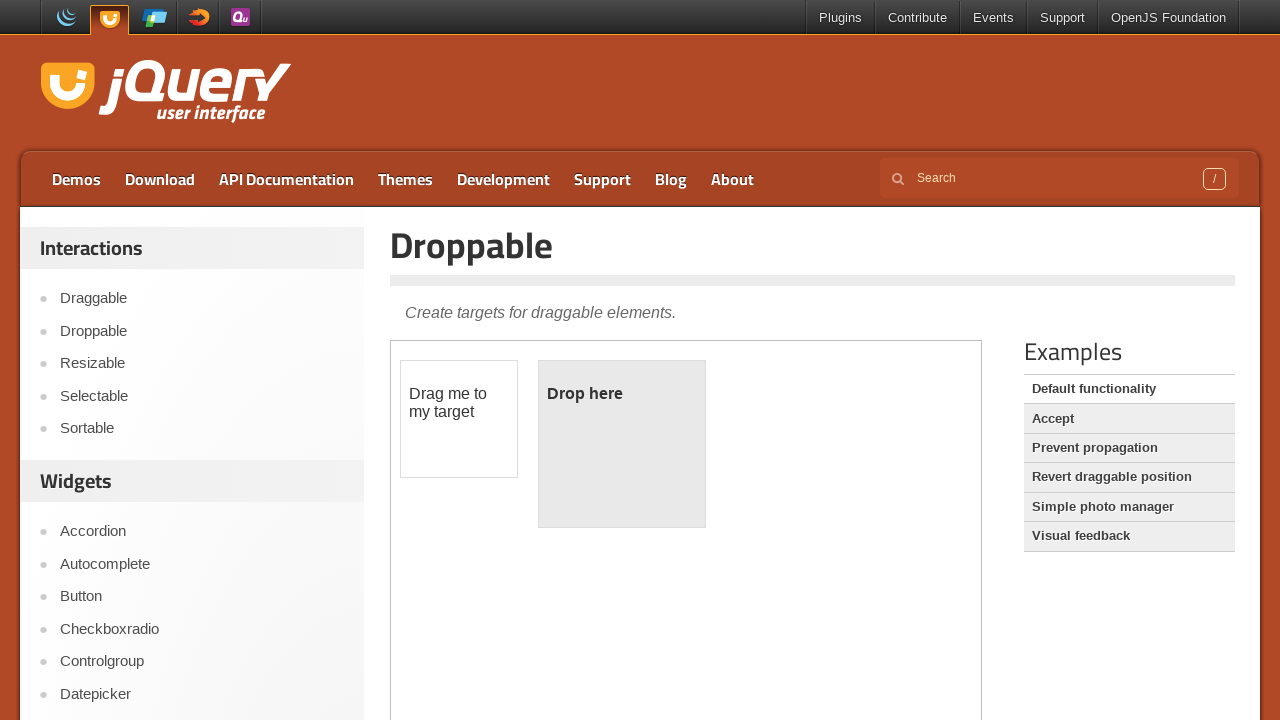

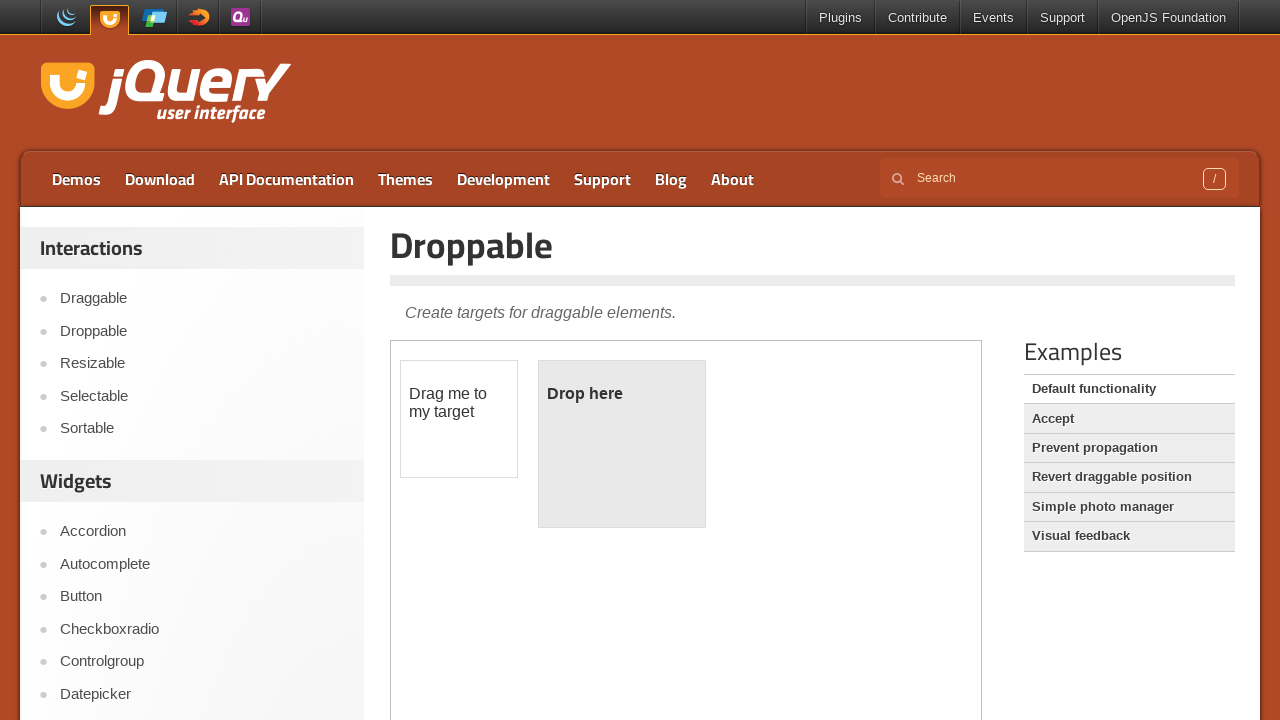